Tests checkbox functionality by clicking to check and uncheck the first checkbox, and verifies the total count of checkboxes on the page

Starting URL: http://qaclickacademy.com/practice.php

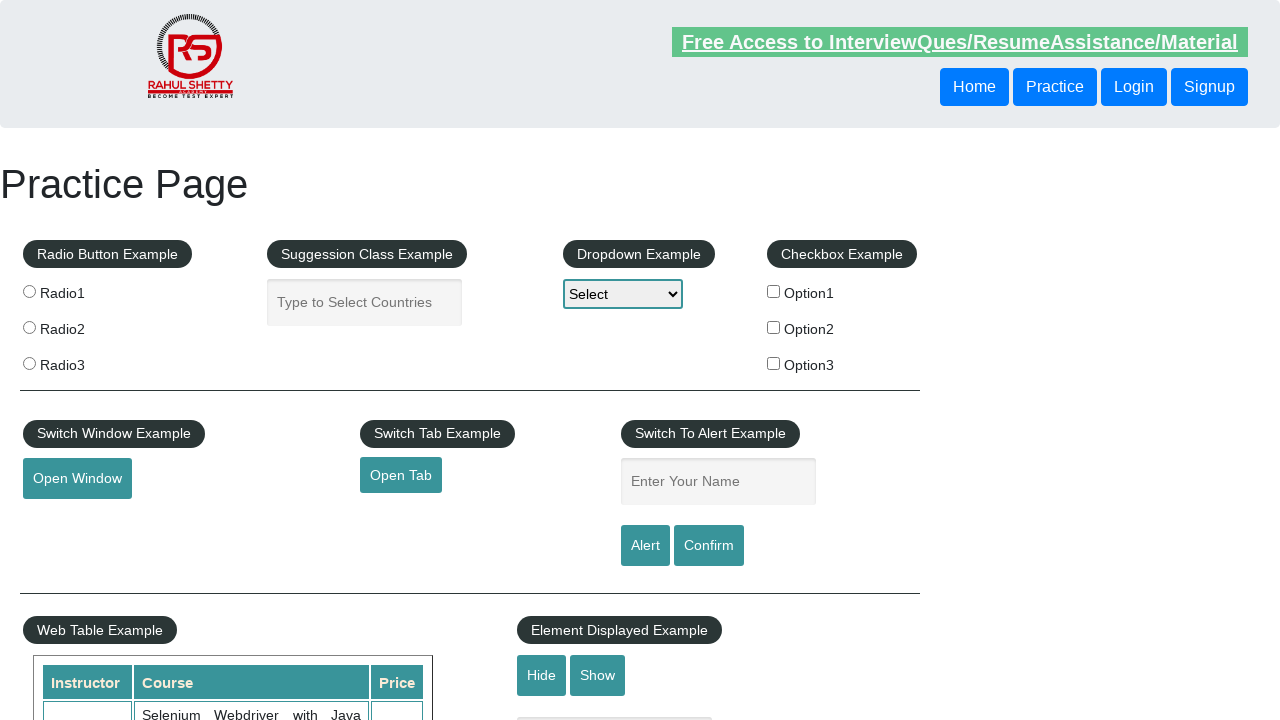

Clicked the first checkbox to check it at (774, 291) on #checkBoxOption1
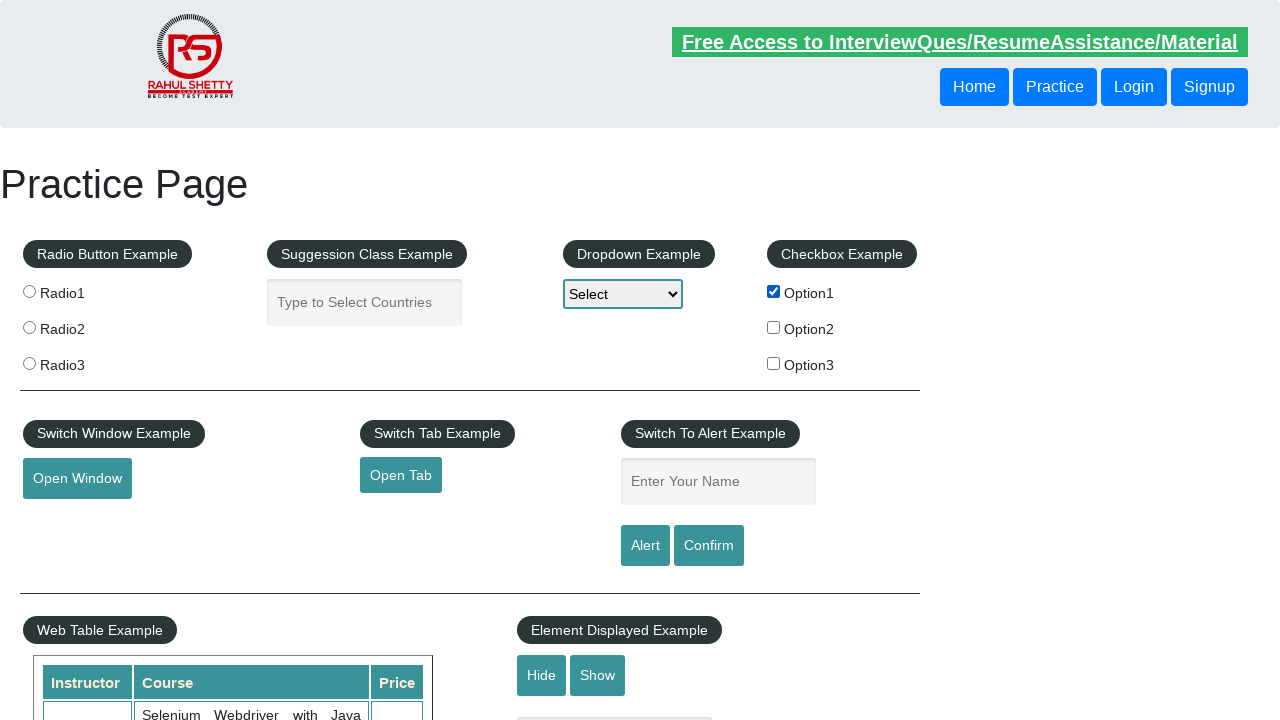

Verified that the first checkbox is checked
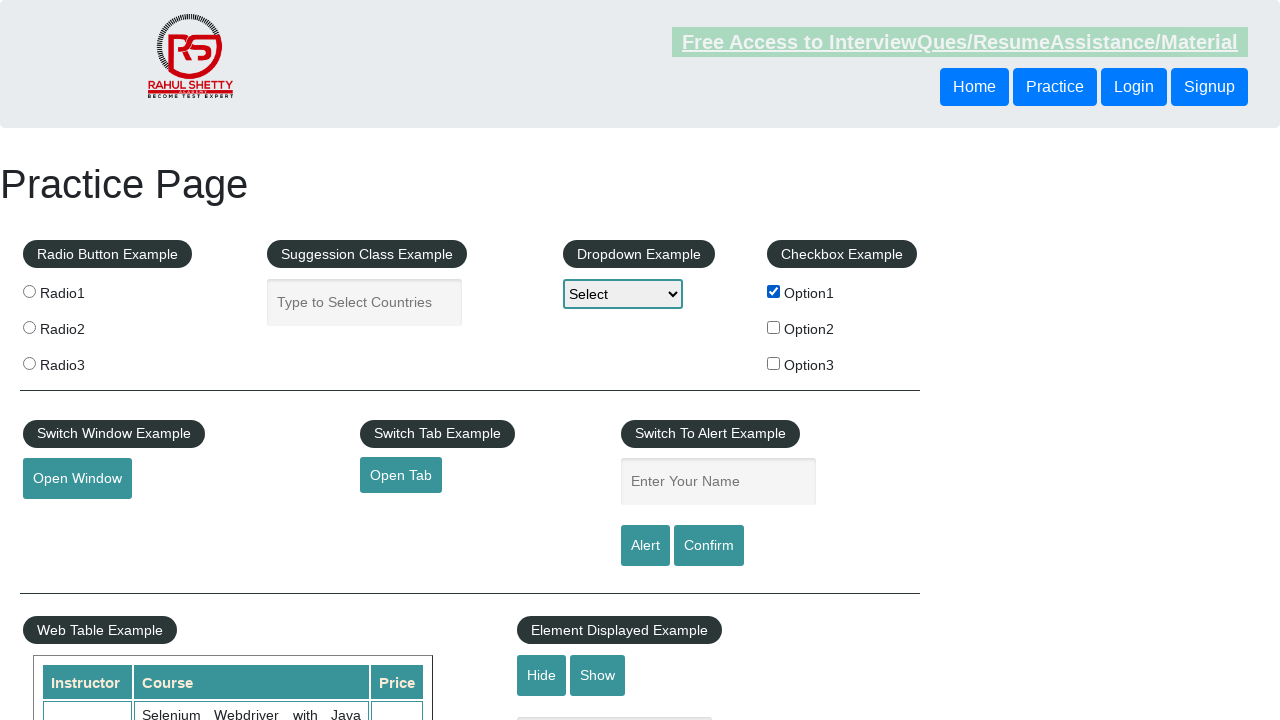

Clicked the first checkbox again to uncheck it at (774, 291) on #checkBoxOption1
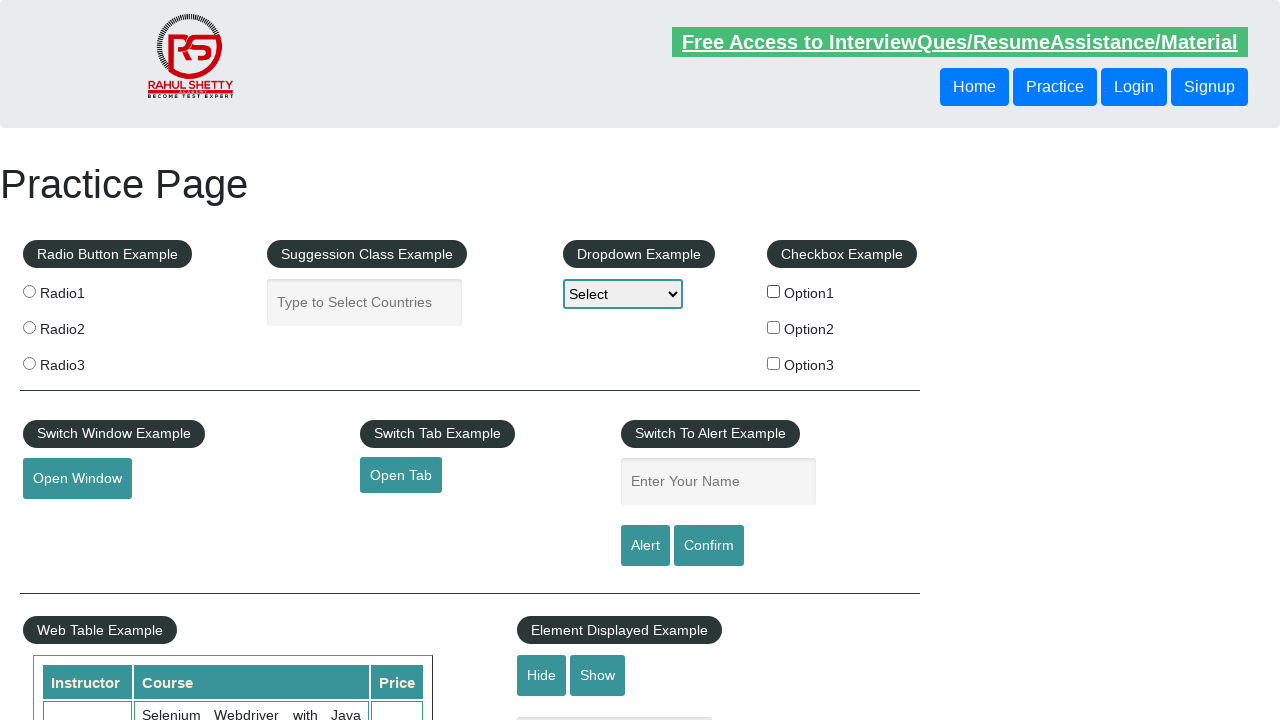

Verified that the first checkbox is unchecked
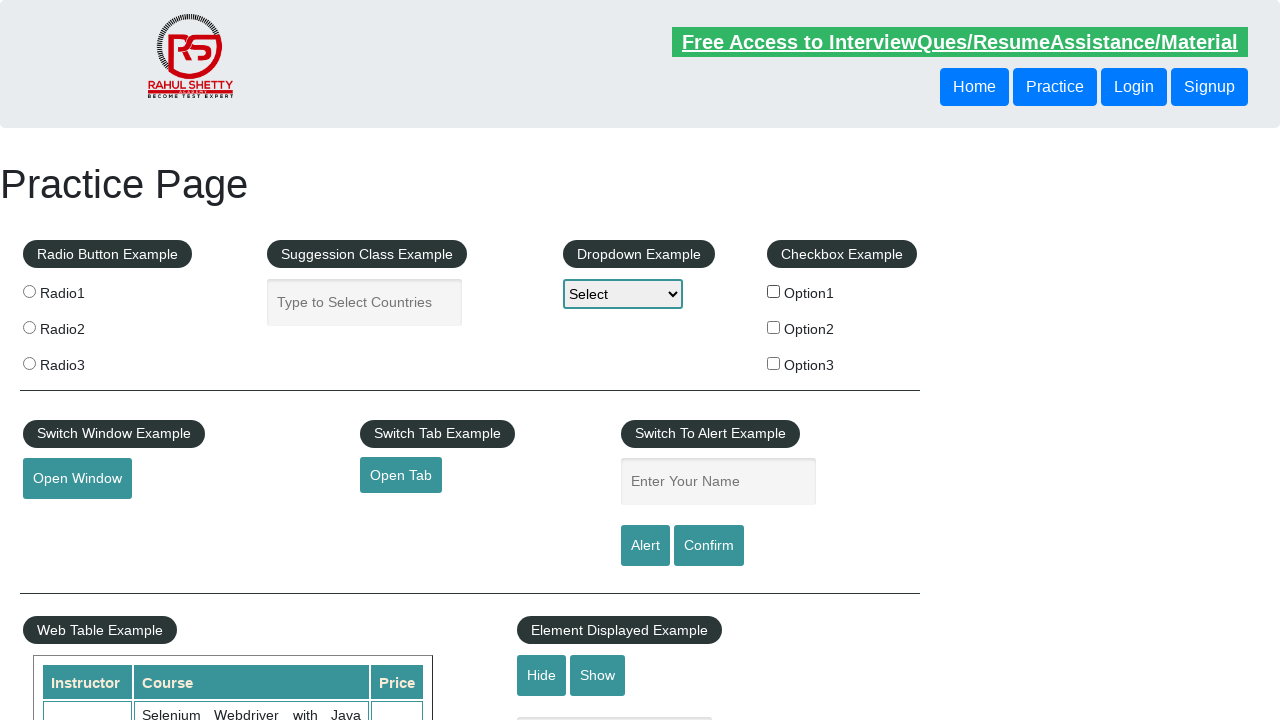

Verified that there are 3 checkboxes total on the page
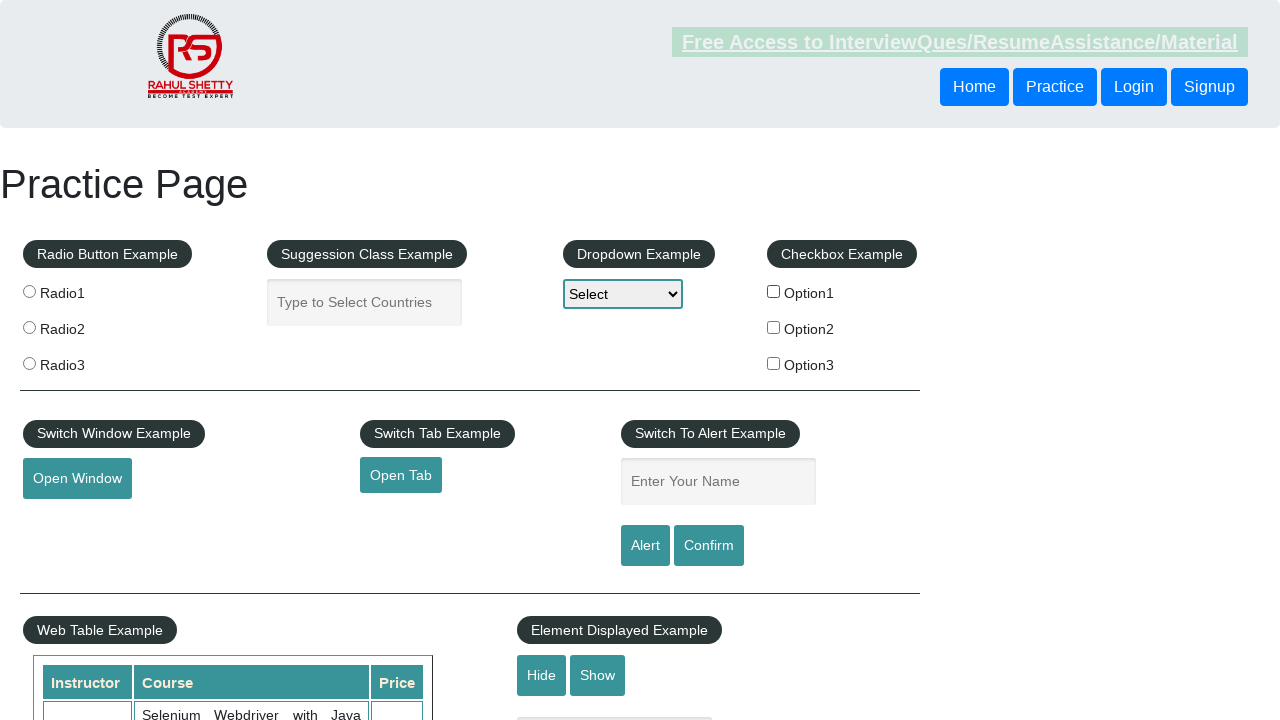

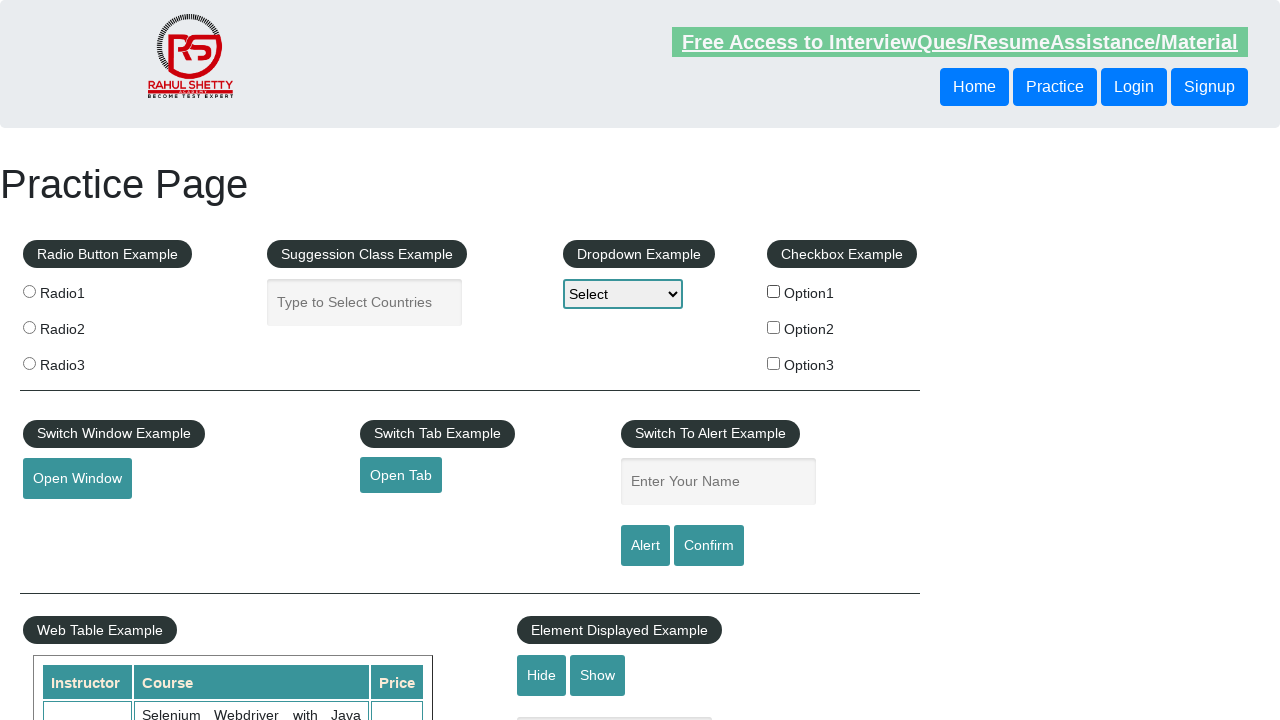